Tests single file upload functionality by selecting a file, clicking submit, and verifying the upload was successful by checking for the filename in the result text.

Starting URL: https://practice.expandtesting.com/upload

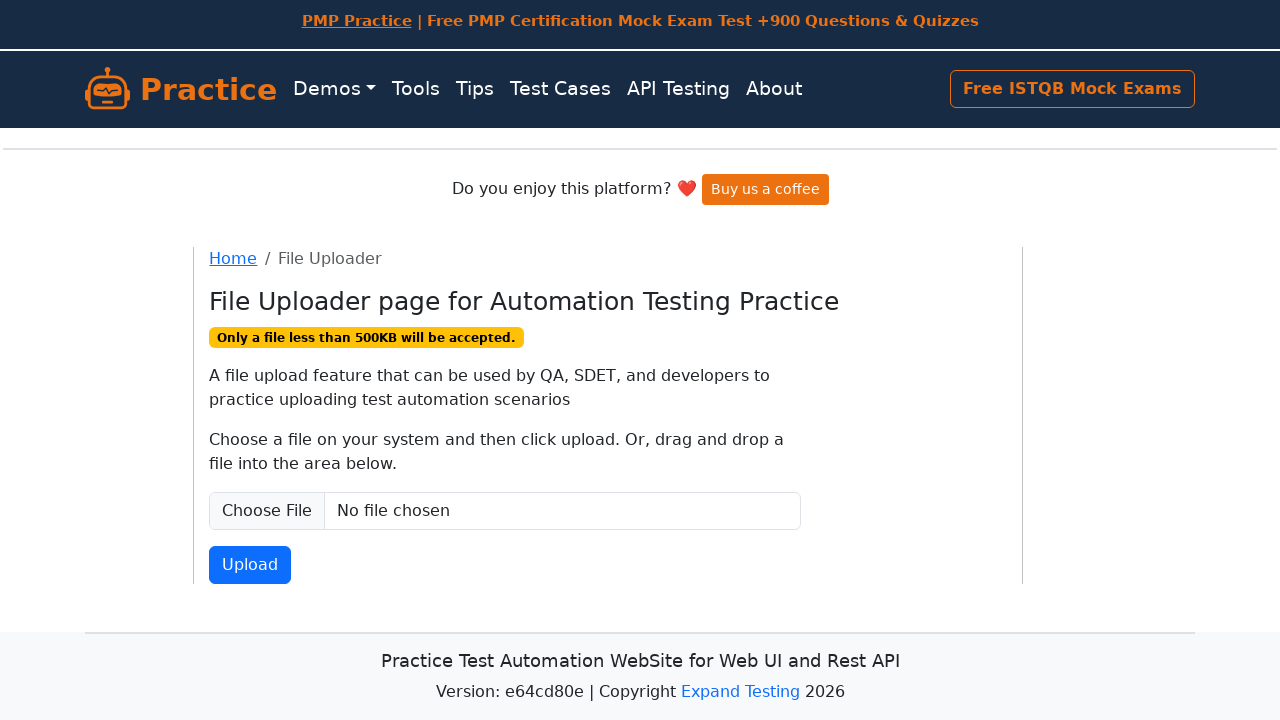

Set input file for upload with temporary test file
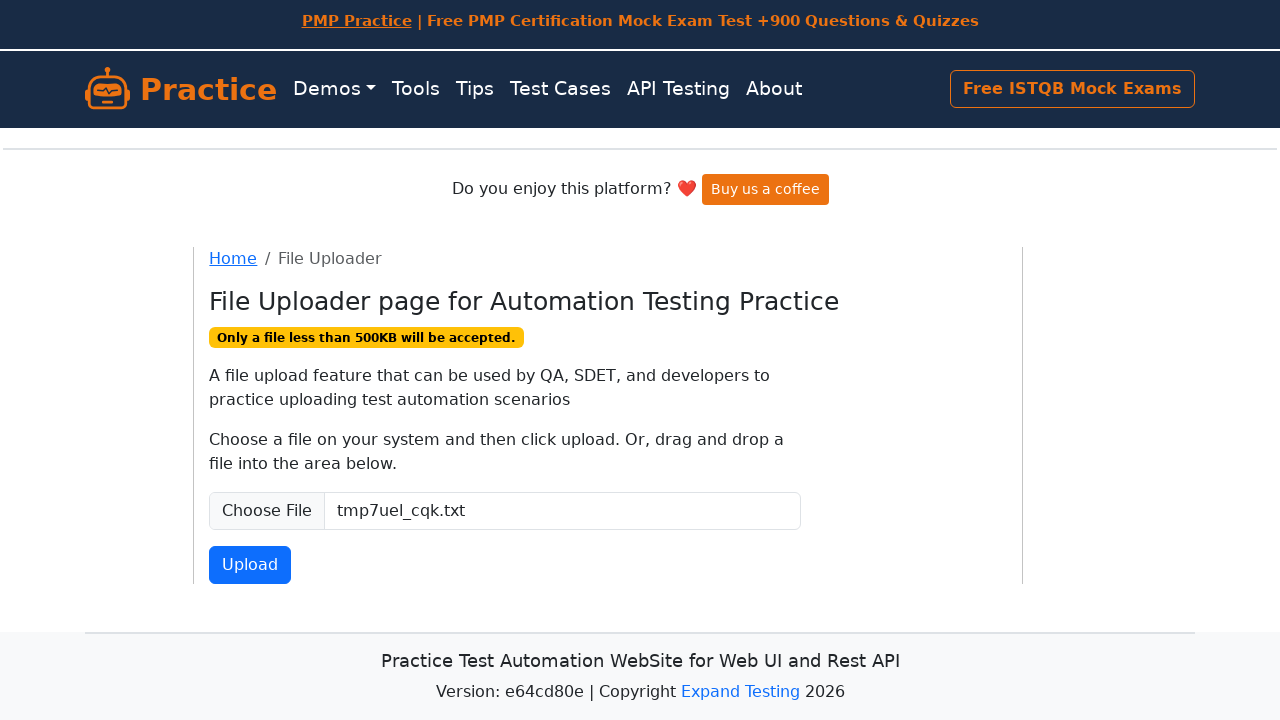

Clicked file submit button to upload at (250, 565) on button#fileSubmit
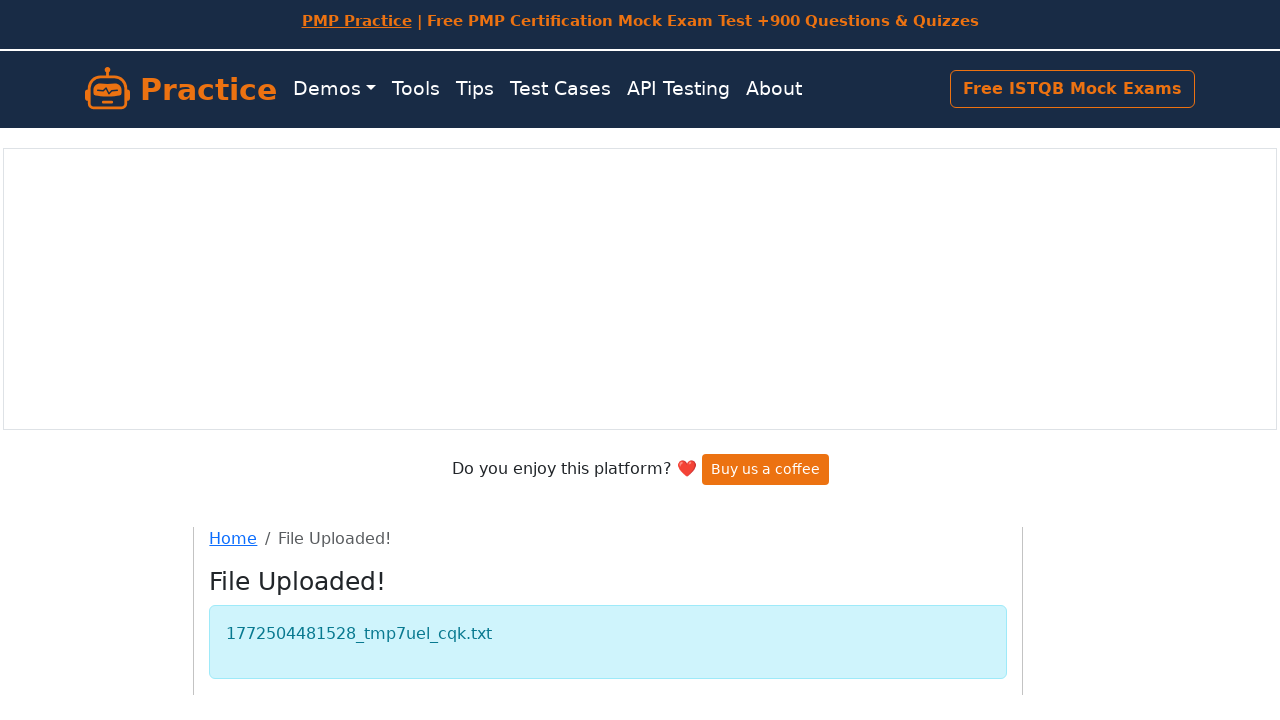

Upload result appeared and filename verified in result text
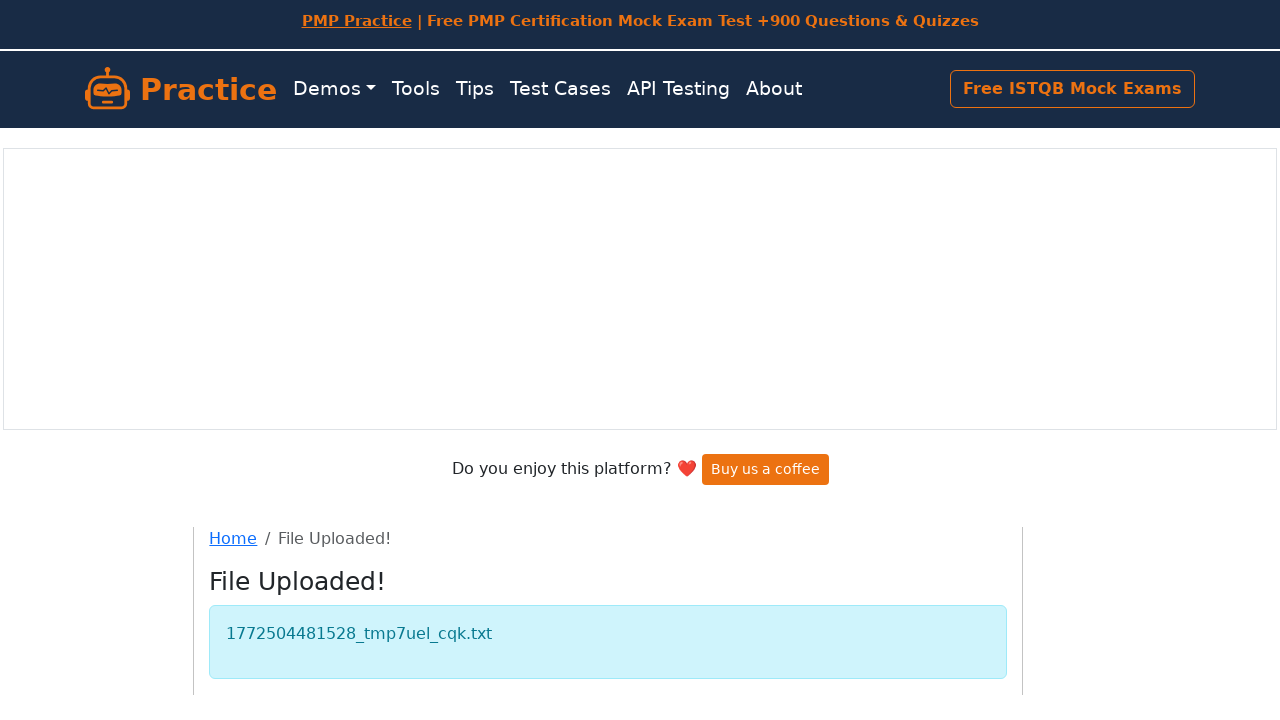

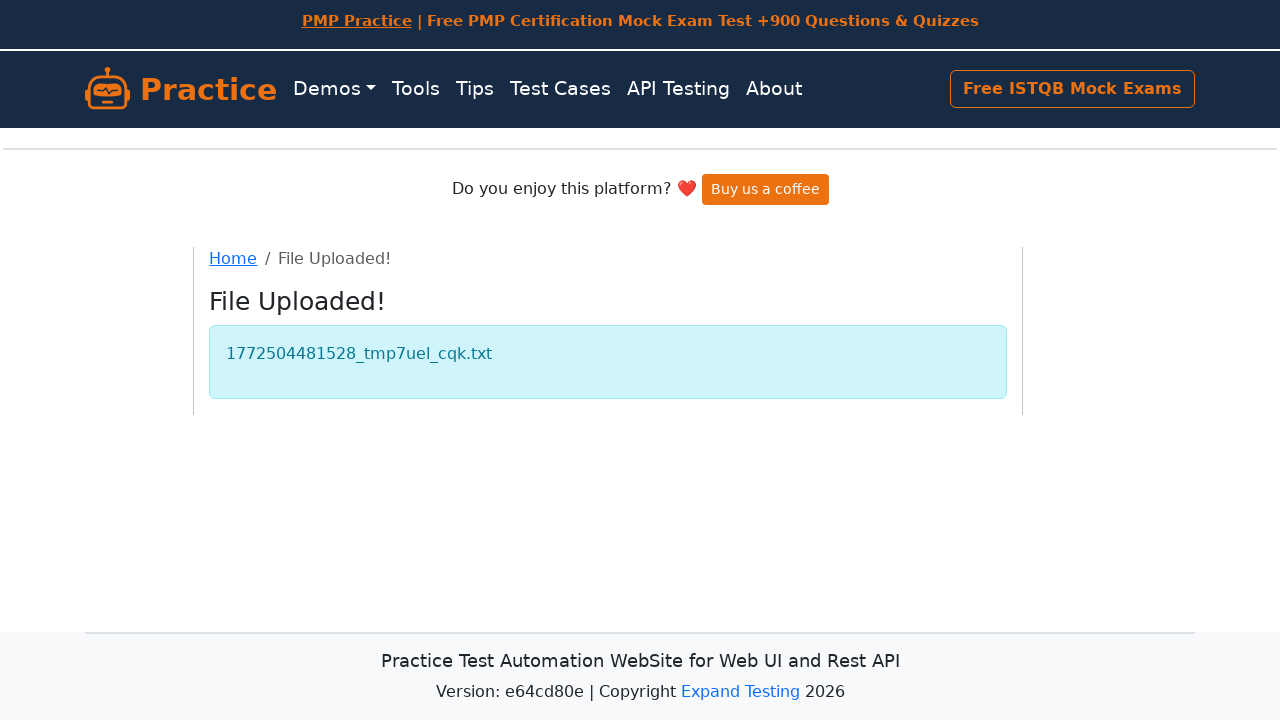